Tests browser tab/popup handling by clicking a link that opens a new window, then verifying the new tab's title and content

Starting URL: https://the-internet.herokuapp.com/windows

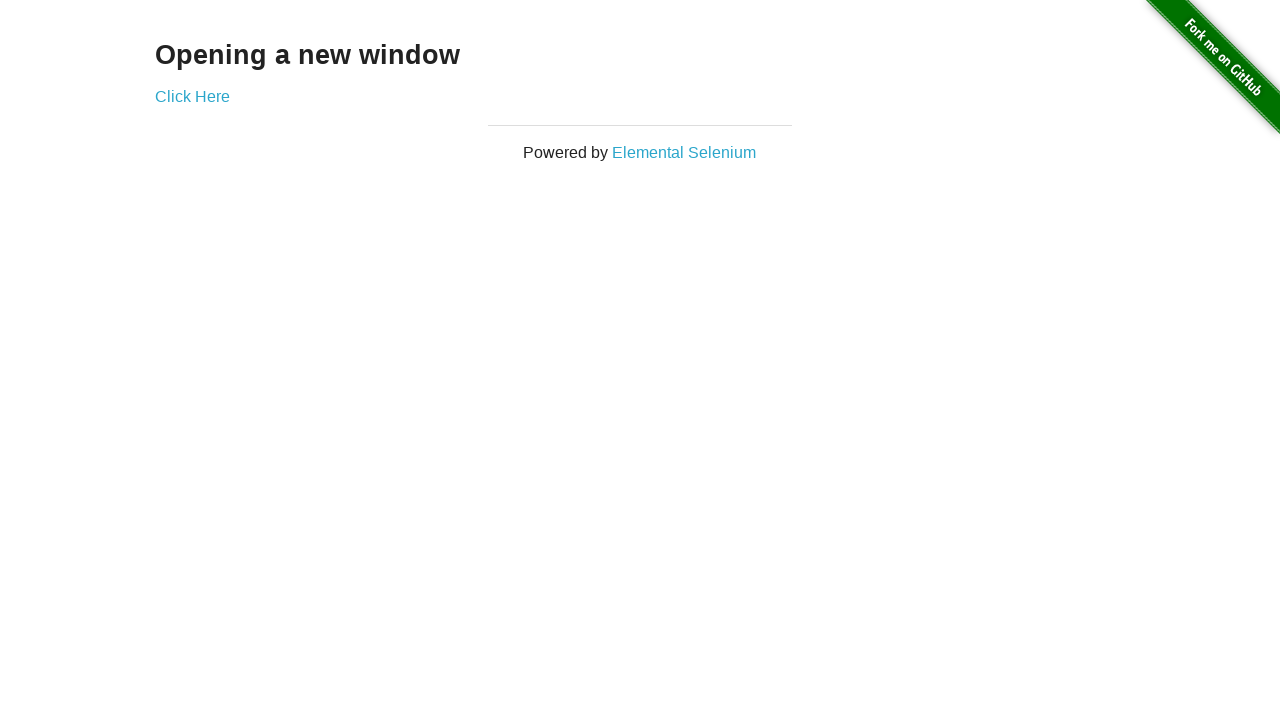

Clicked 'Click Here' link and new popup window opened at (192, 96) on xpath=//a[normalize-space()="Click Here"]
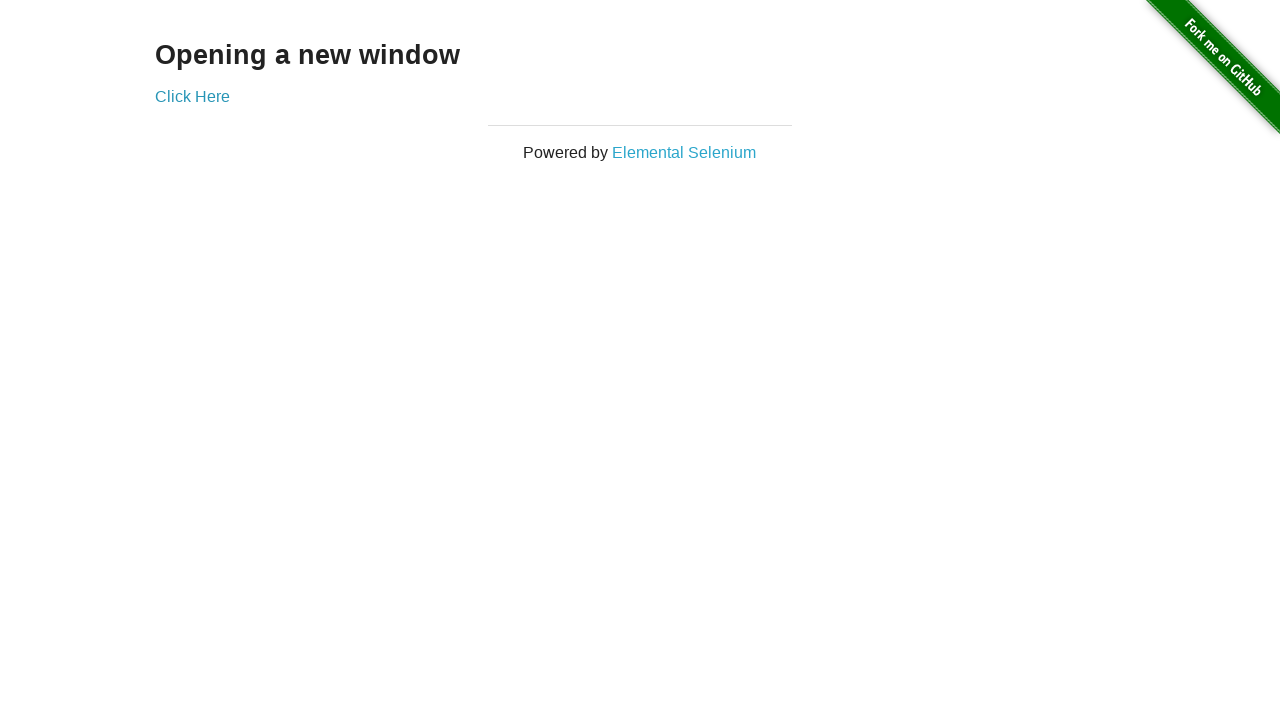

New tab finished loading
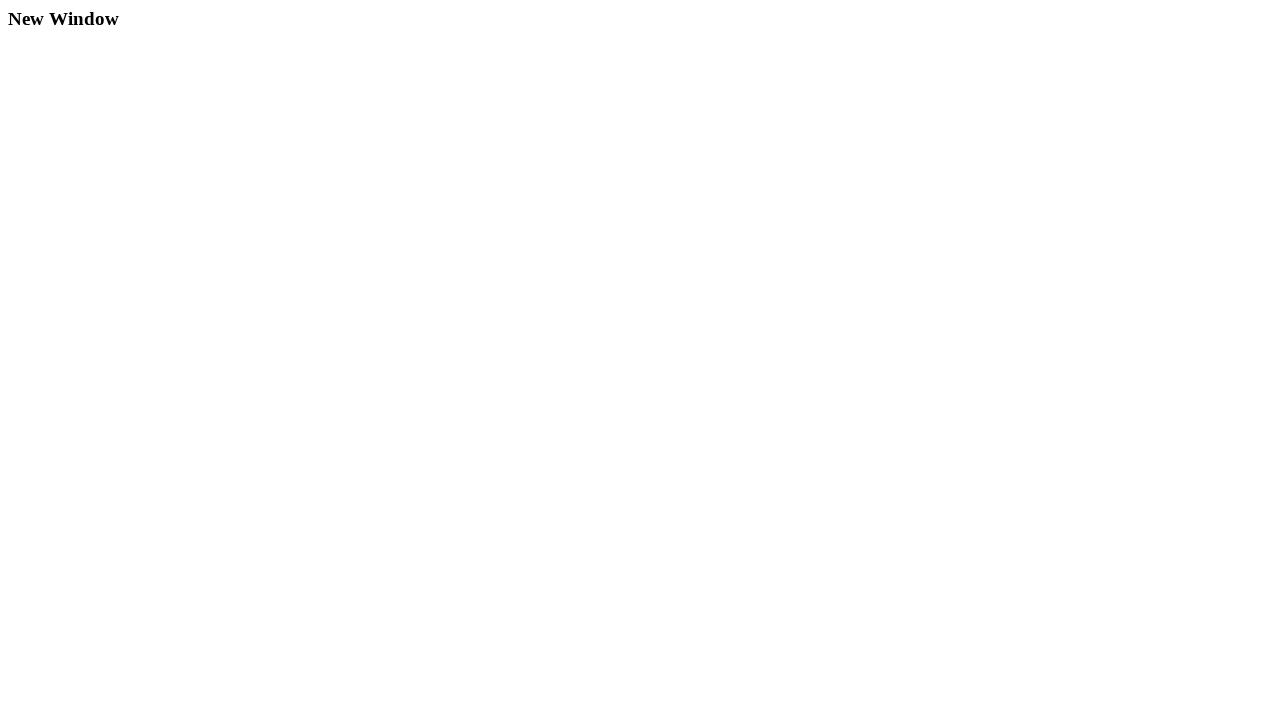

Retrieved text content from new page: 'New Window'
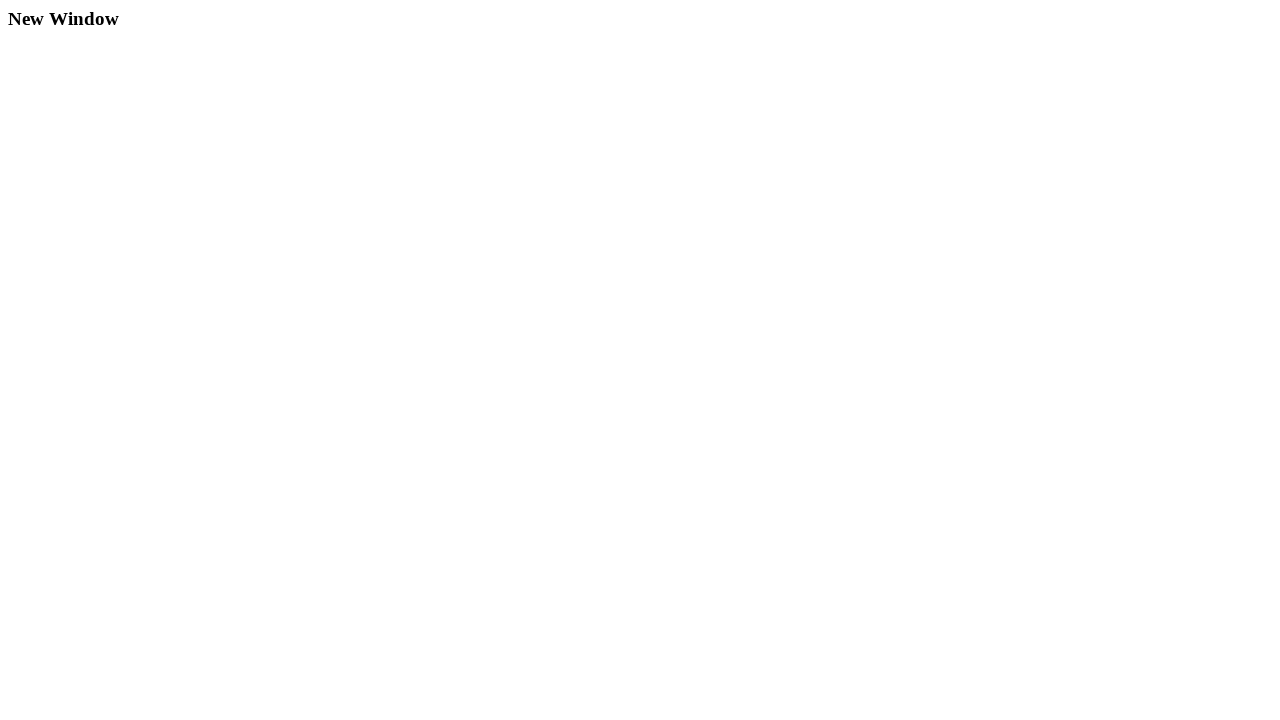

Verified new tab title is 'New Window'
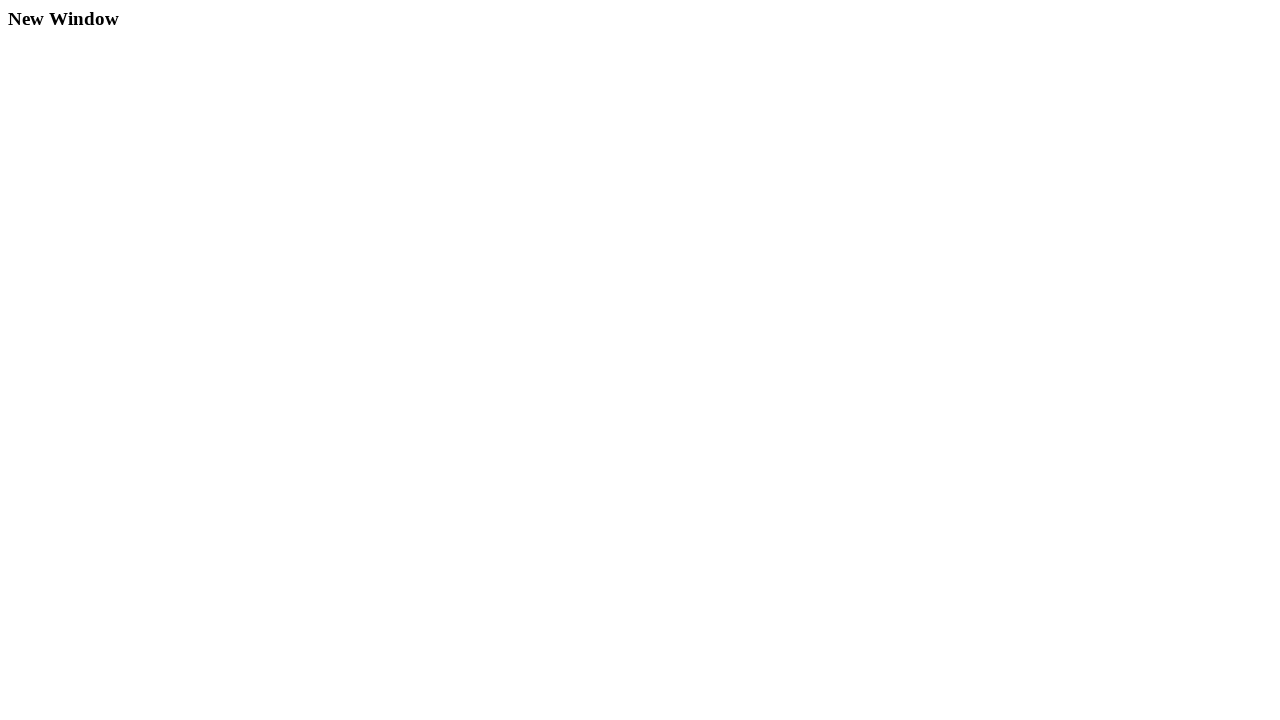

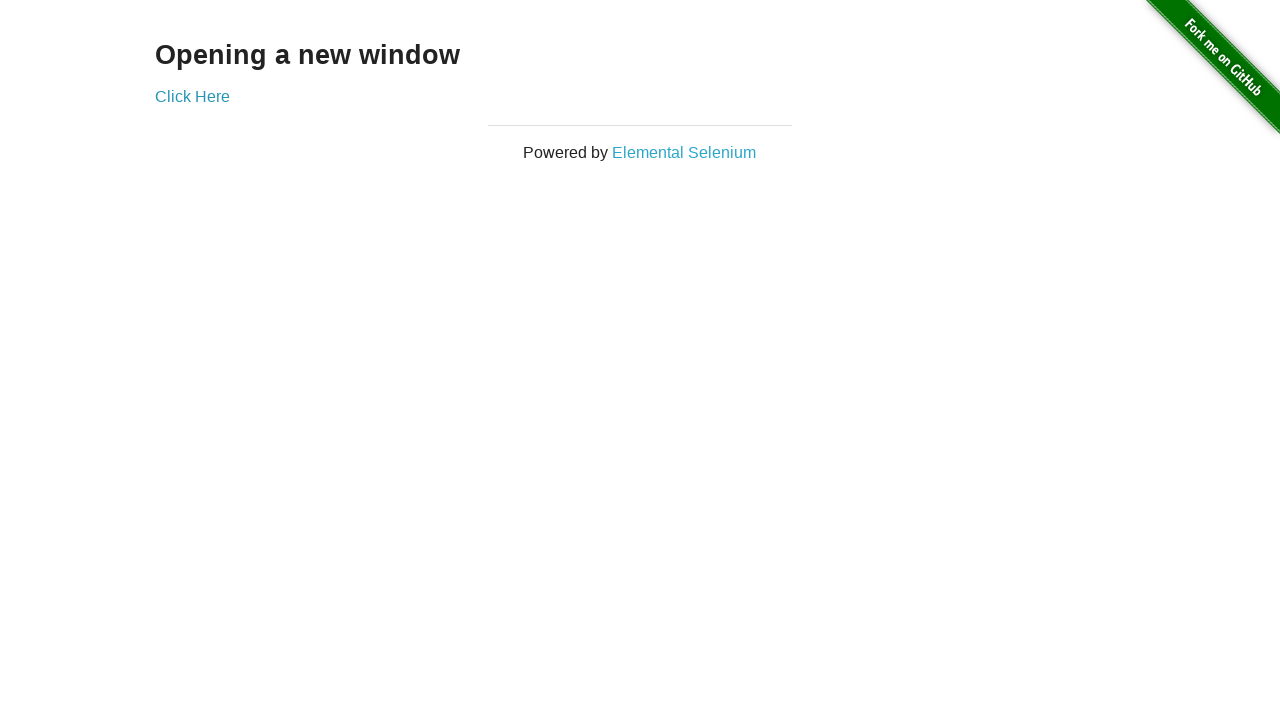